Navigates to the Ajio e-commerce website homepage and waits for the page to load

Starting URL: https://www.ajio.com/

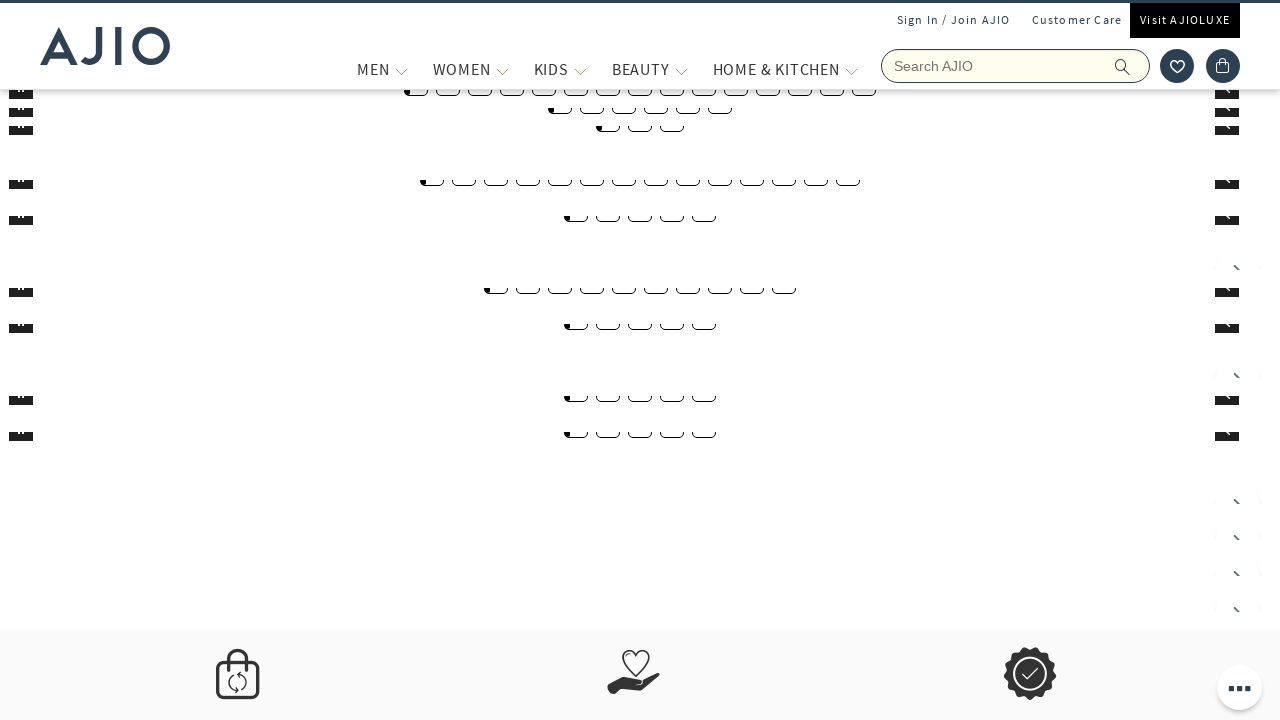

Waited for DOM content to load on Ajio homepage
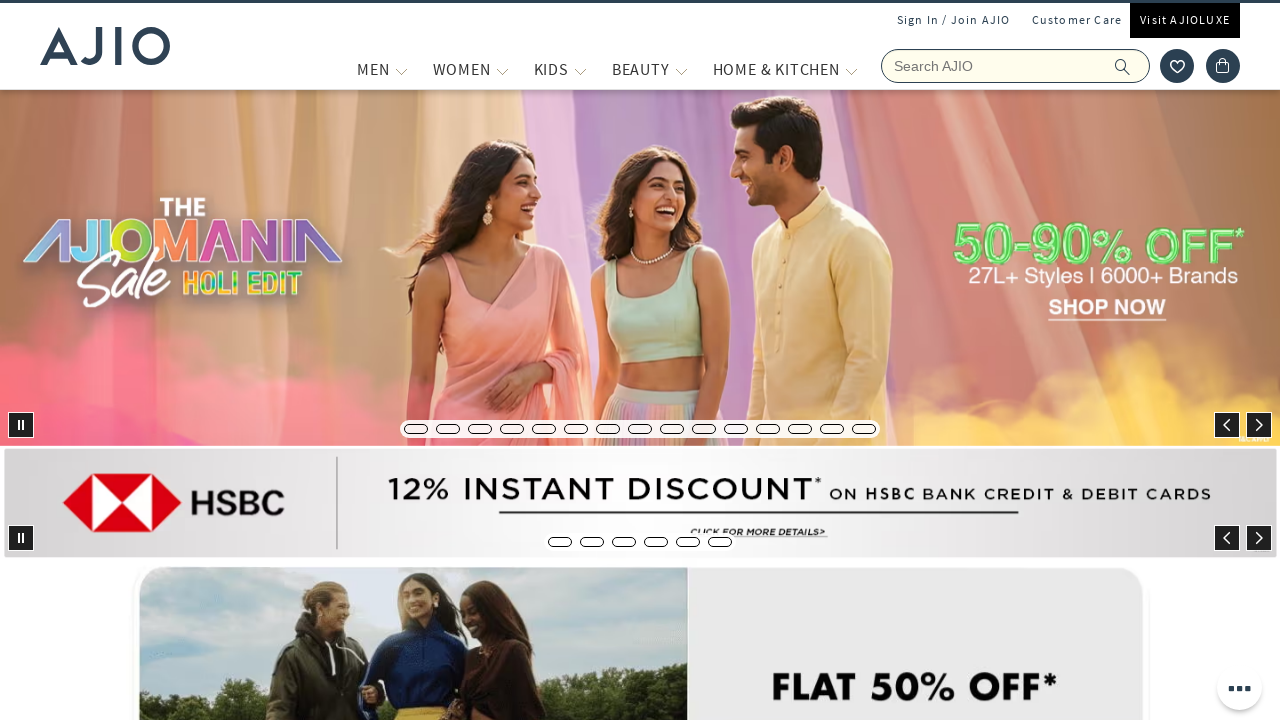

Verified body element is present on page
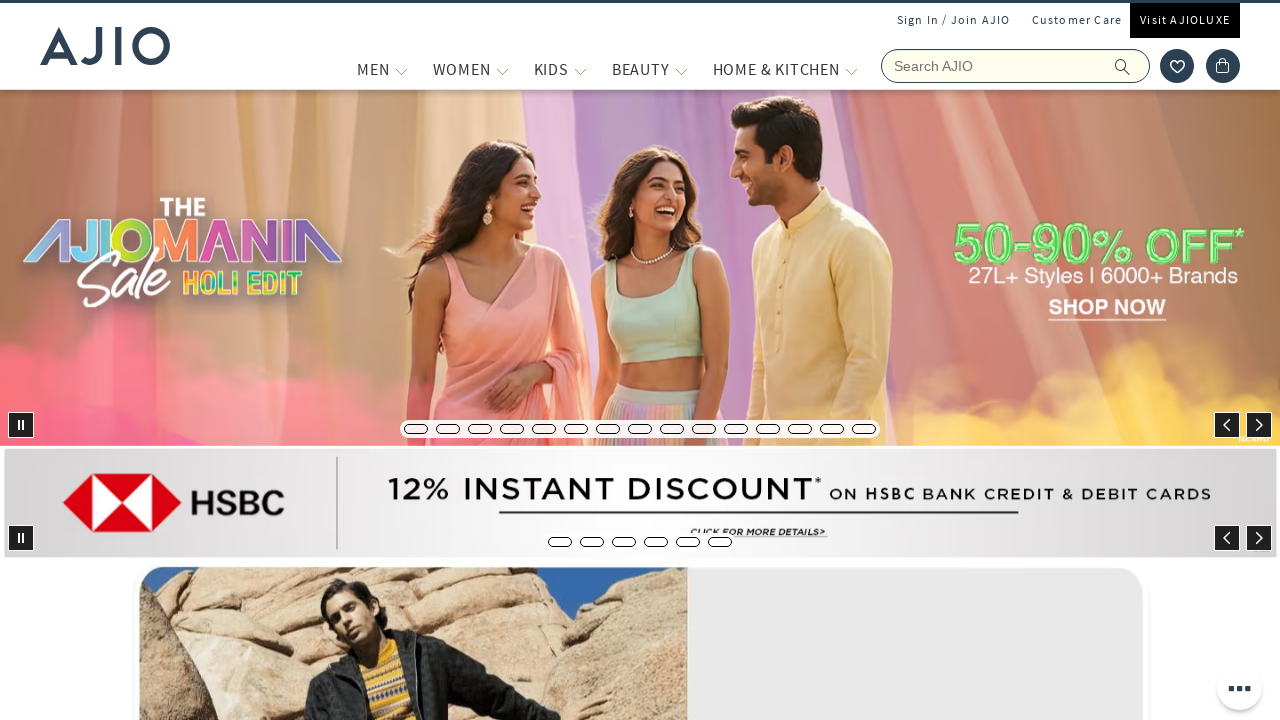

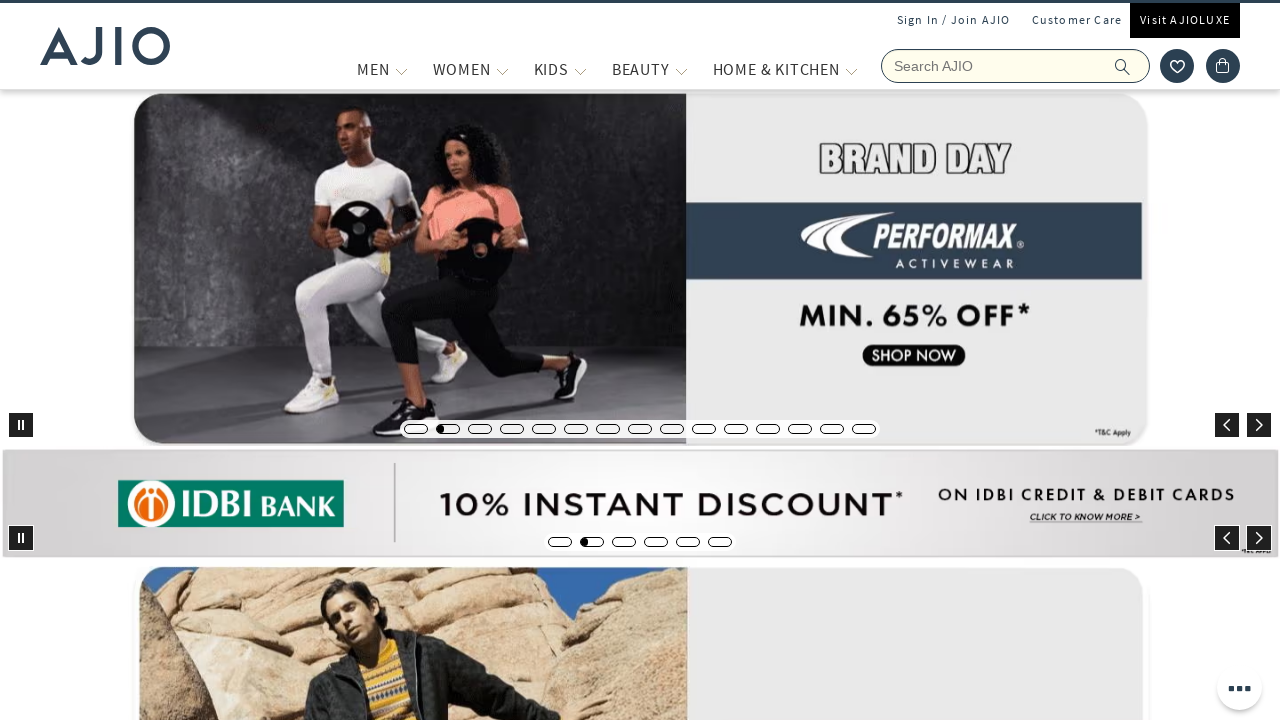